Tests JavaScript alert handling by clicking a button that triggers a JS Confirm dialog and dismissing it

Starting URL: https://the-internet.herokuapp.com/javascript_alerts

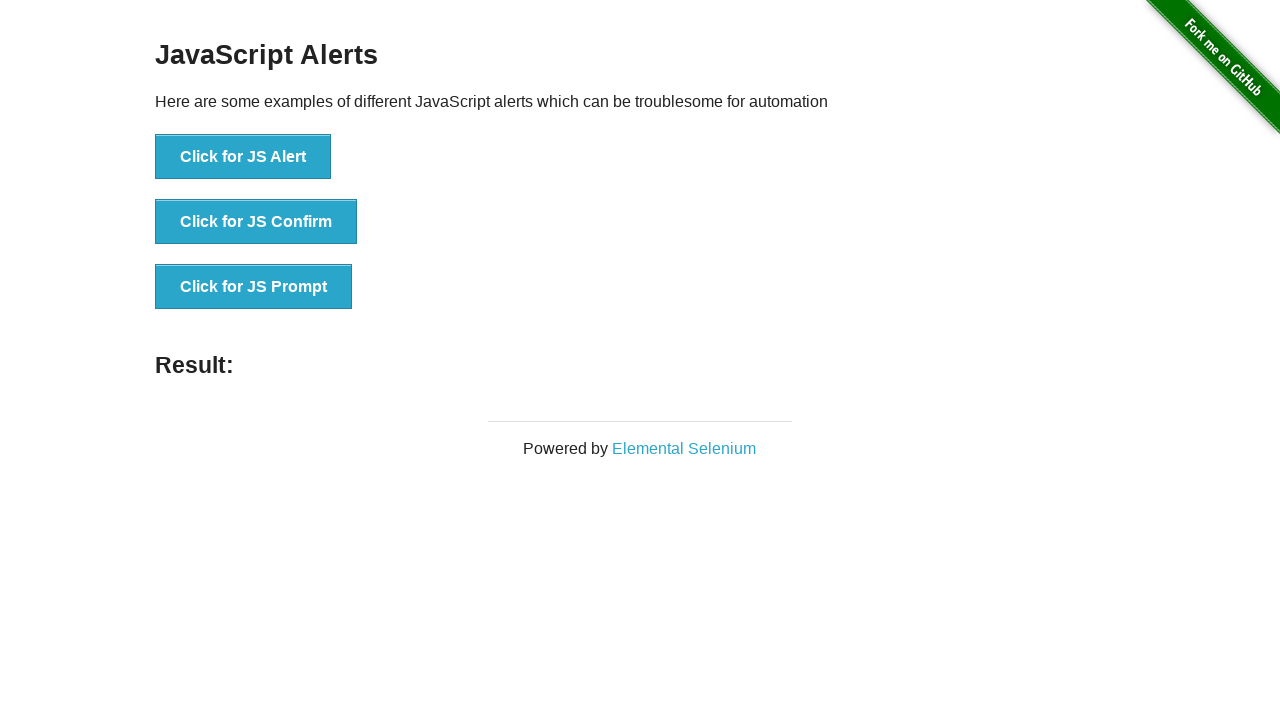

Set up dialog handler to dismiss (click Cancel) on alert
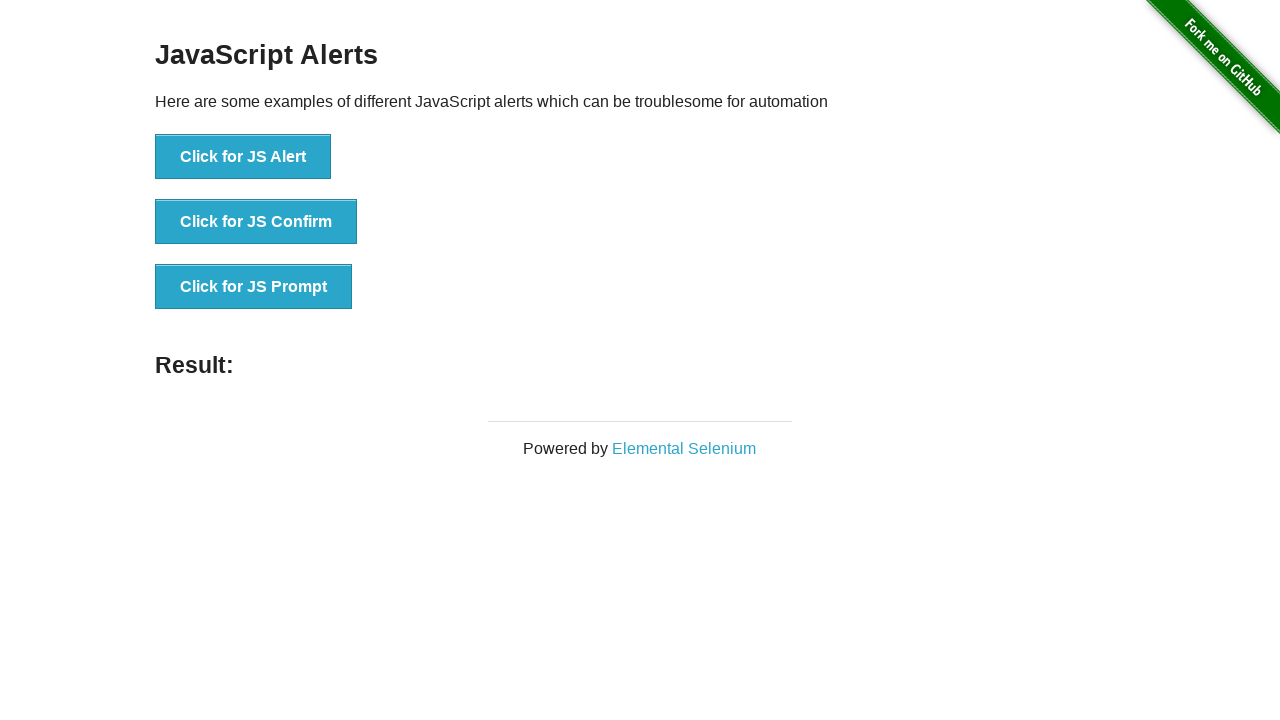

Clicked button to trigger JS Confirm dialog at (256, 222) on xpath=//button[text()='Click for JS Confirm']
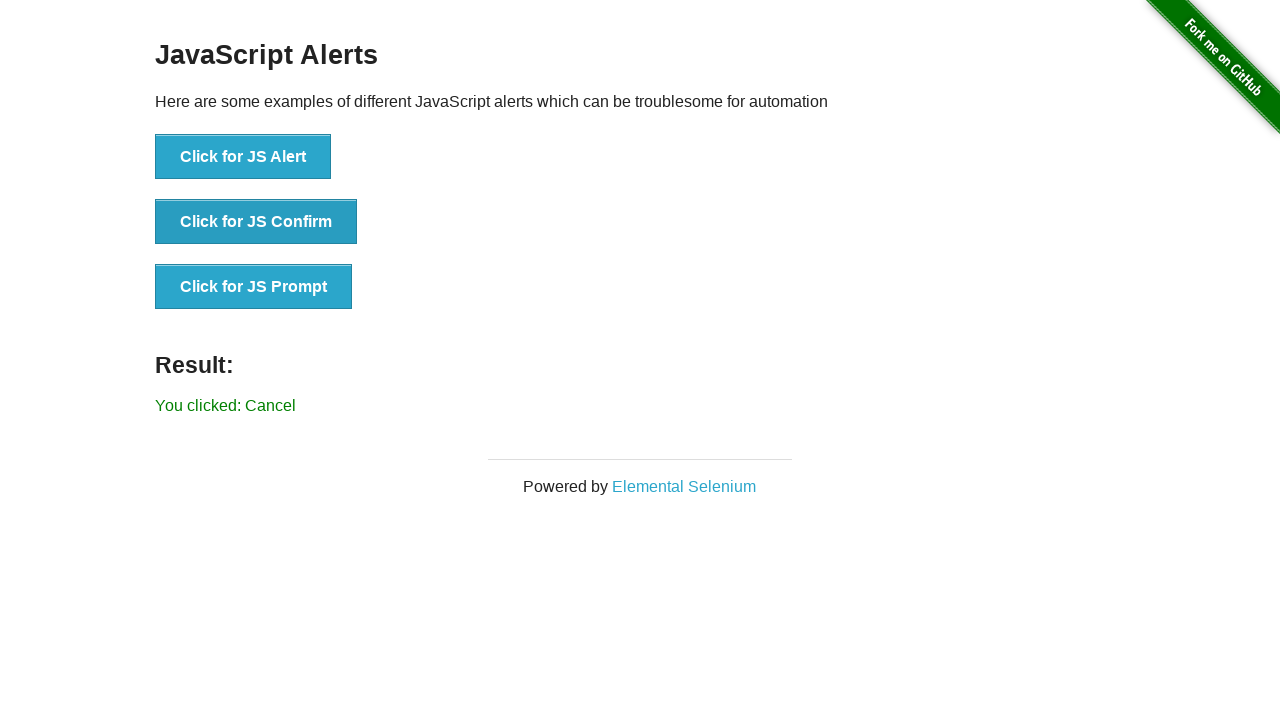

Waited for result text to confirm dialog was dismissed
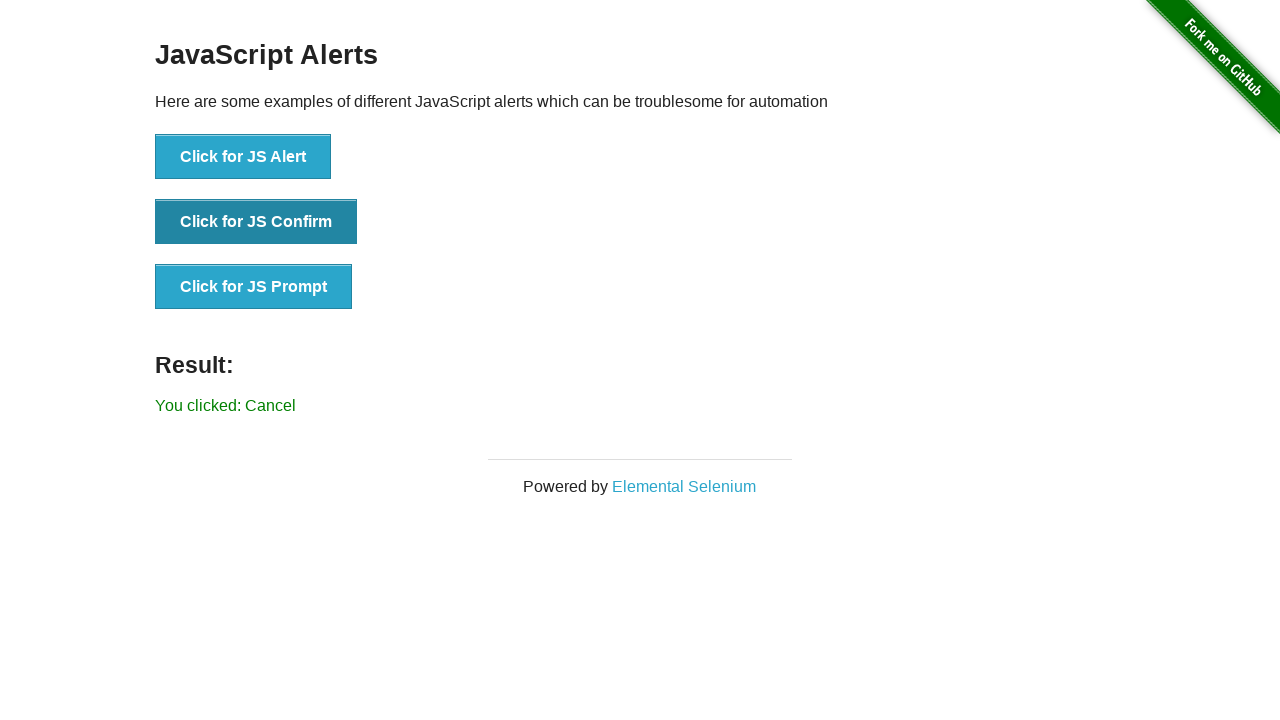

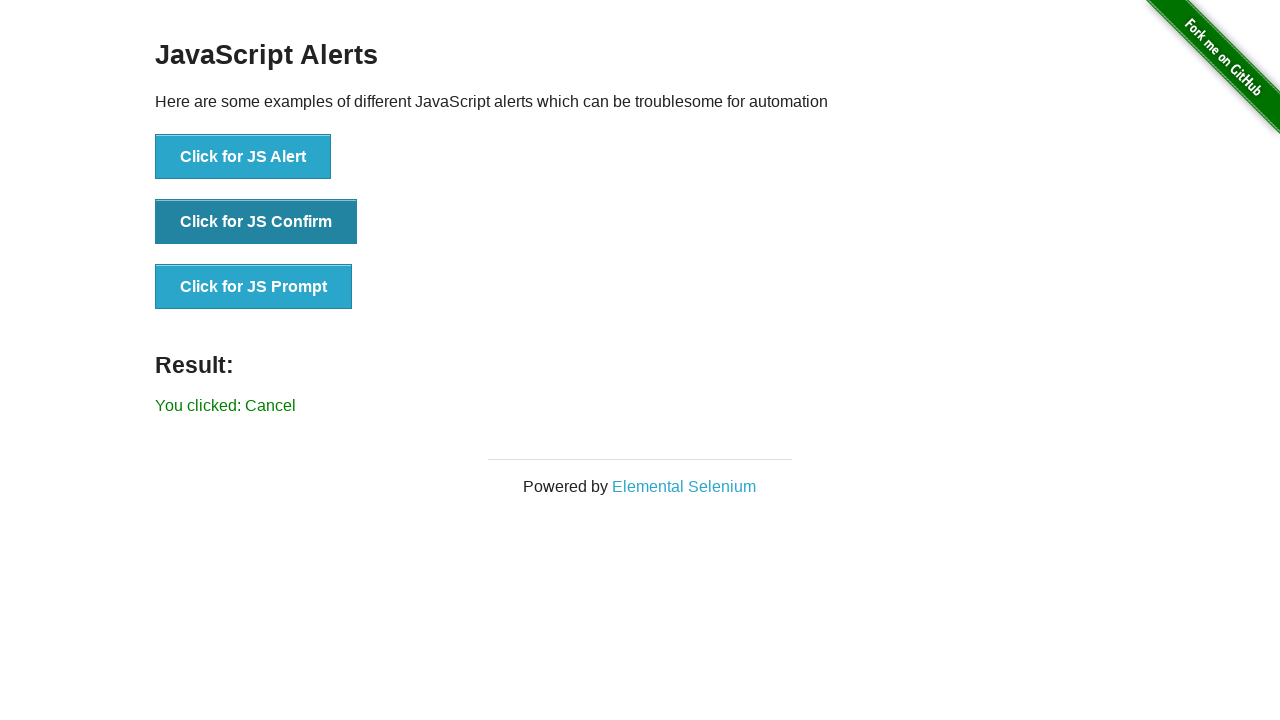